Tests drag and drop functionality by dragging 'box A' onto 'box B'

Starting URL: https://crossbrowsertesting.github.io/drag-and-drop

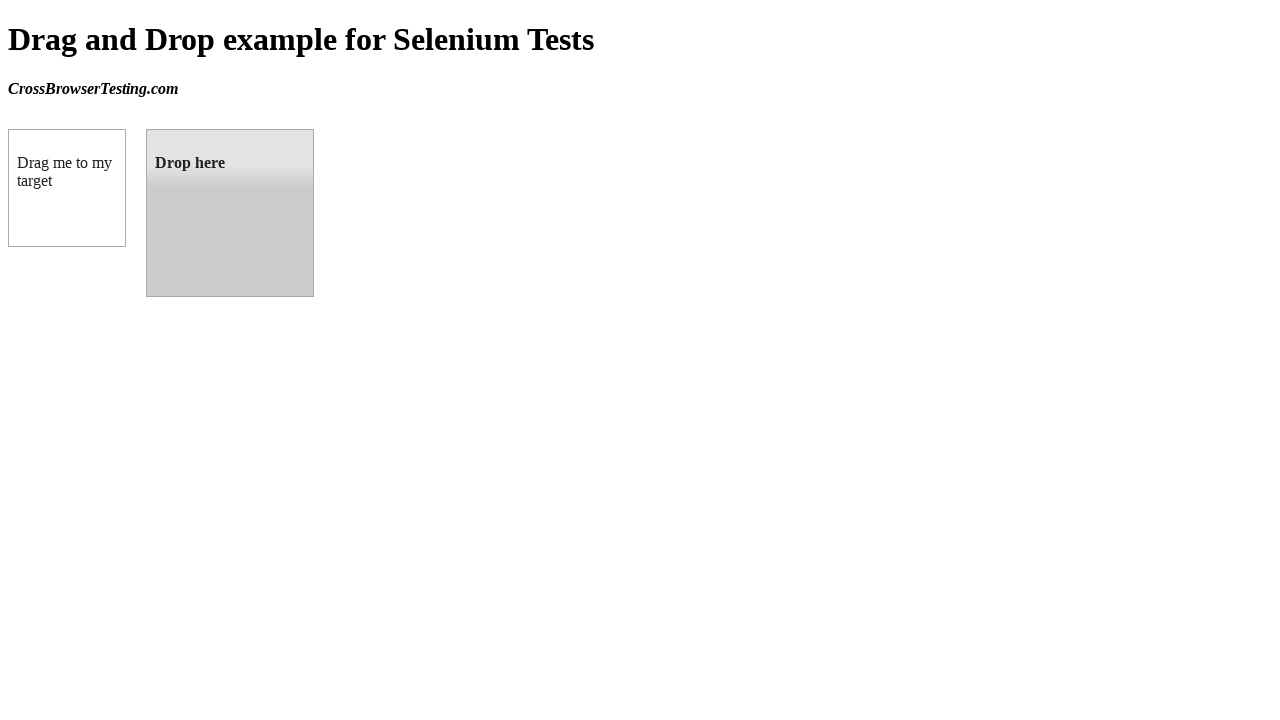

Located source element 'box A' (#draggable)
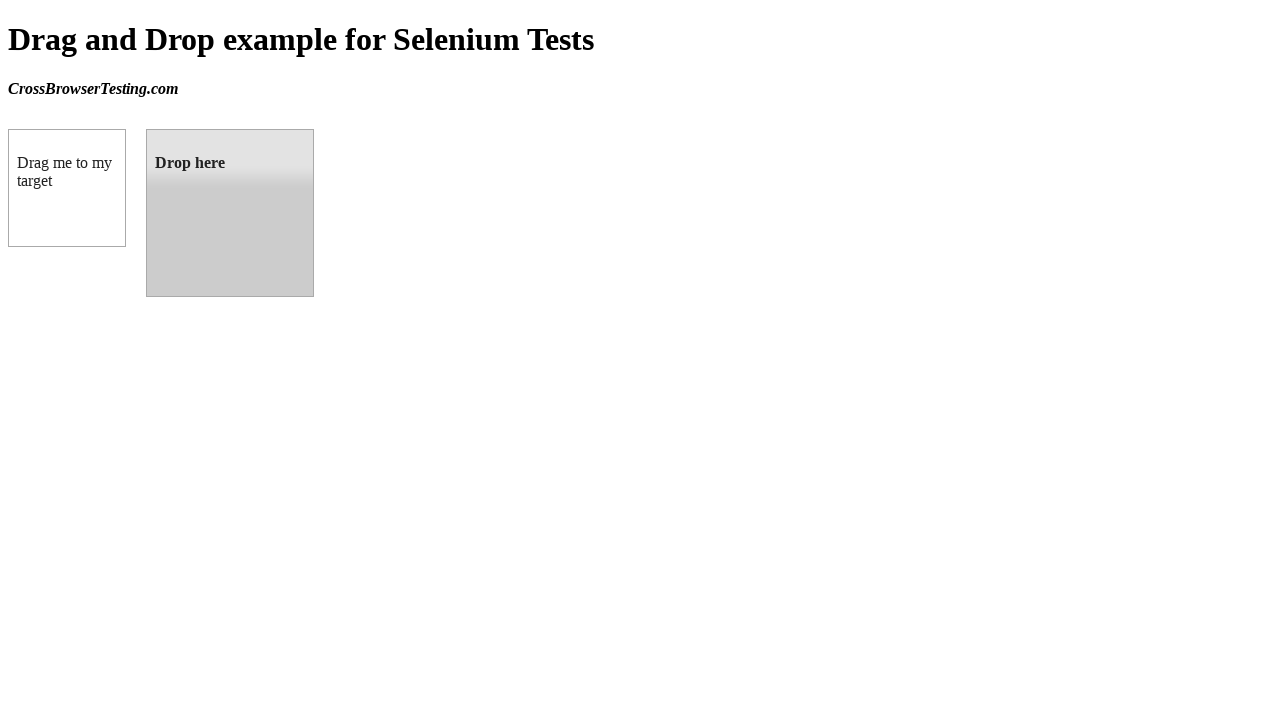

Located target element 'box B' (#droppable)
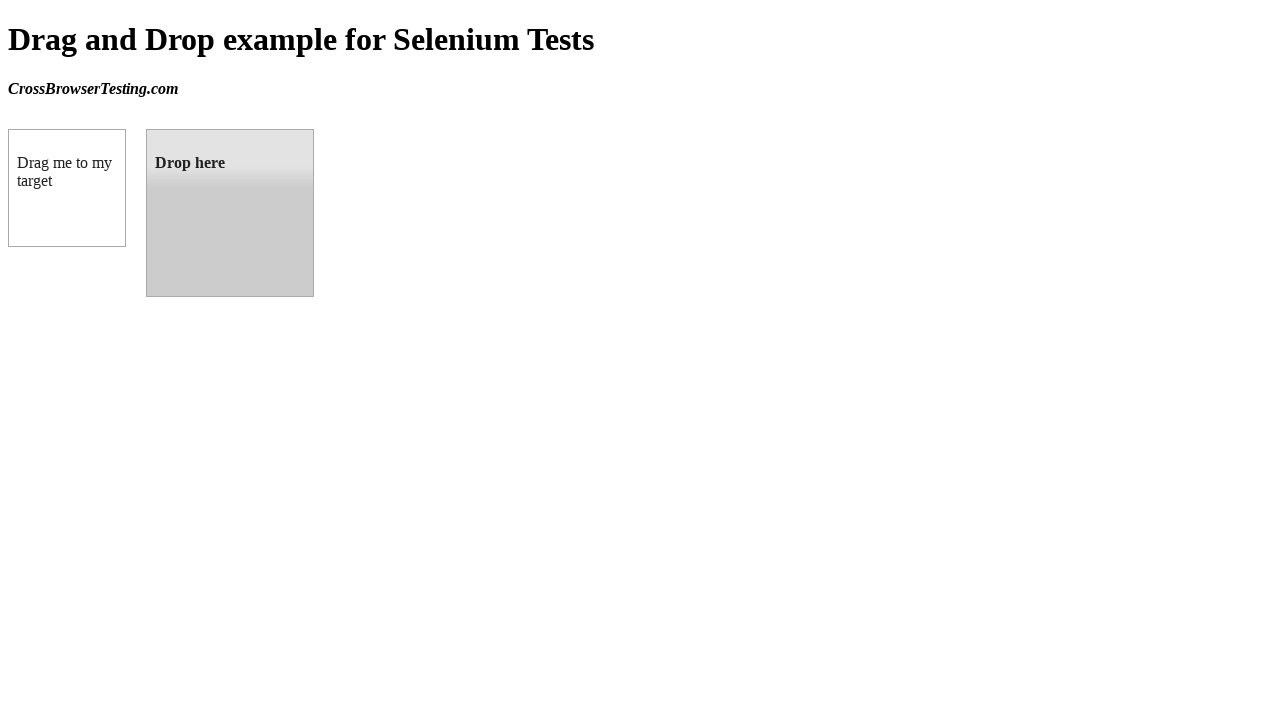

Dragged 'box A' onto 'box B' at (230, 213)
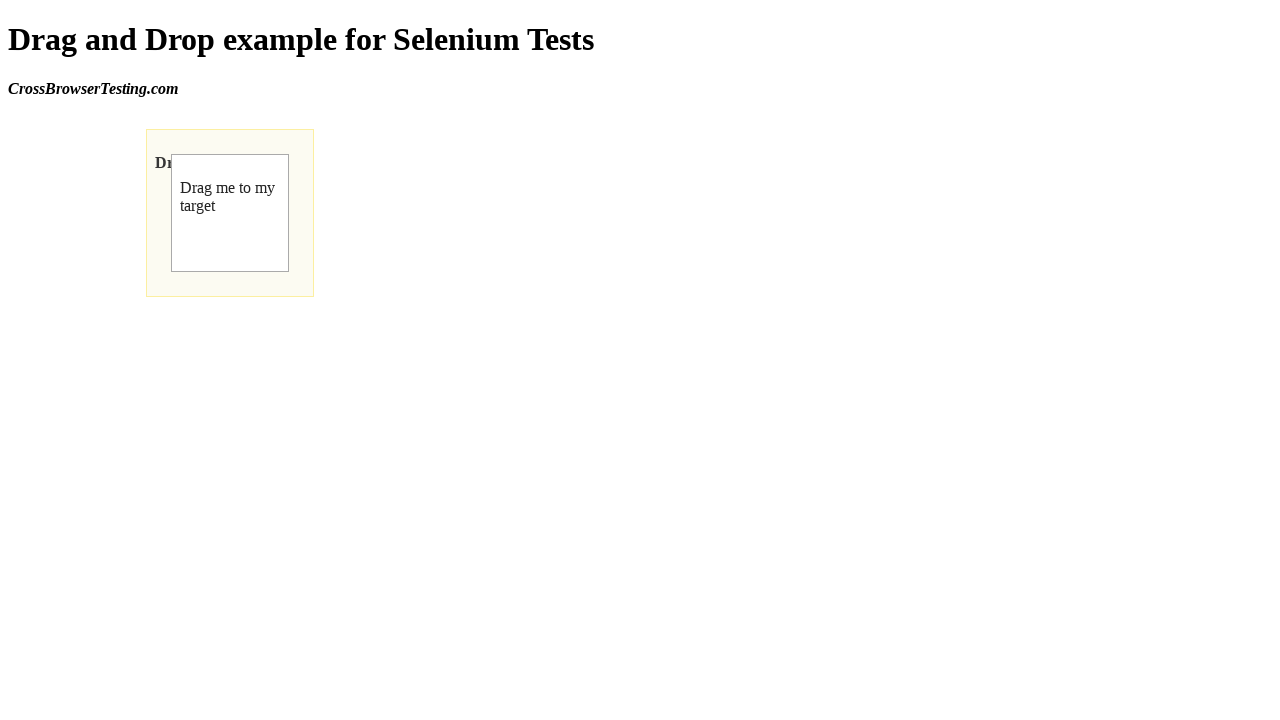

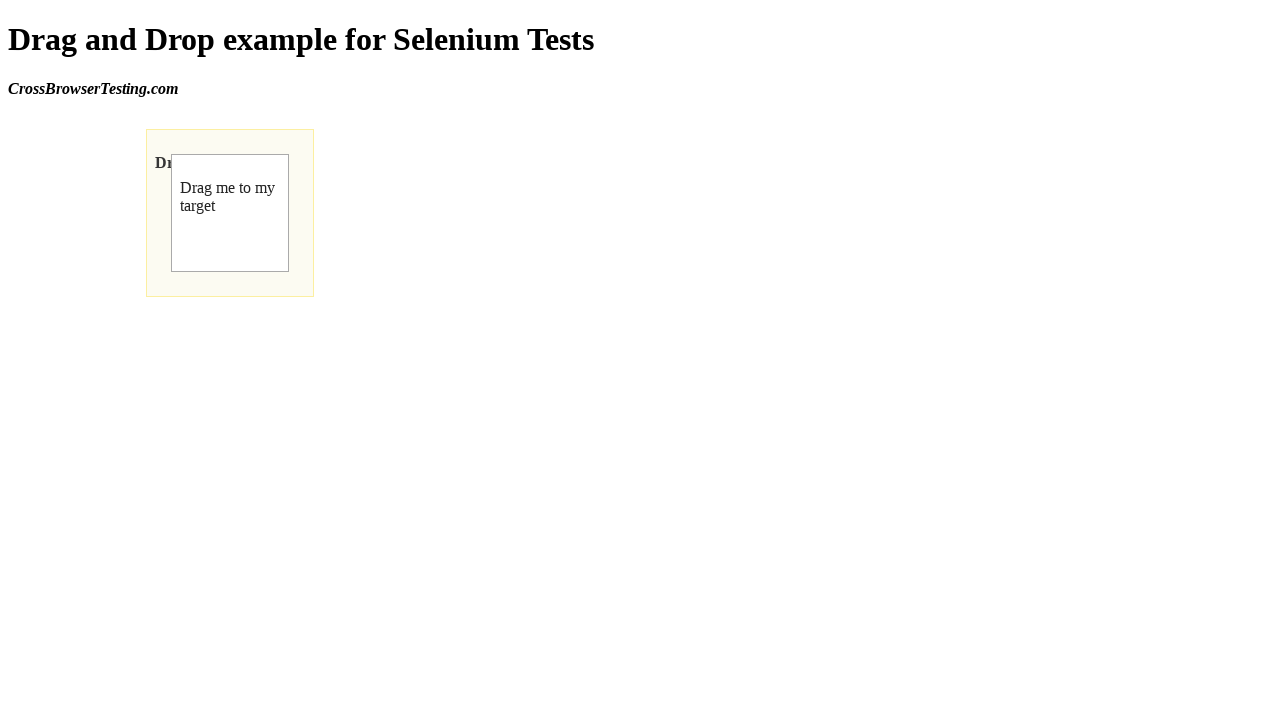